Tests handling different types of JavaScript alerts including simple alerts, confirmation dialogs, and prompt dialogs with text input

Starting URL: https://demo.automationtesting.in/Alerts.html

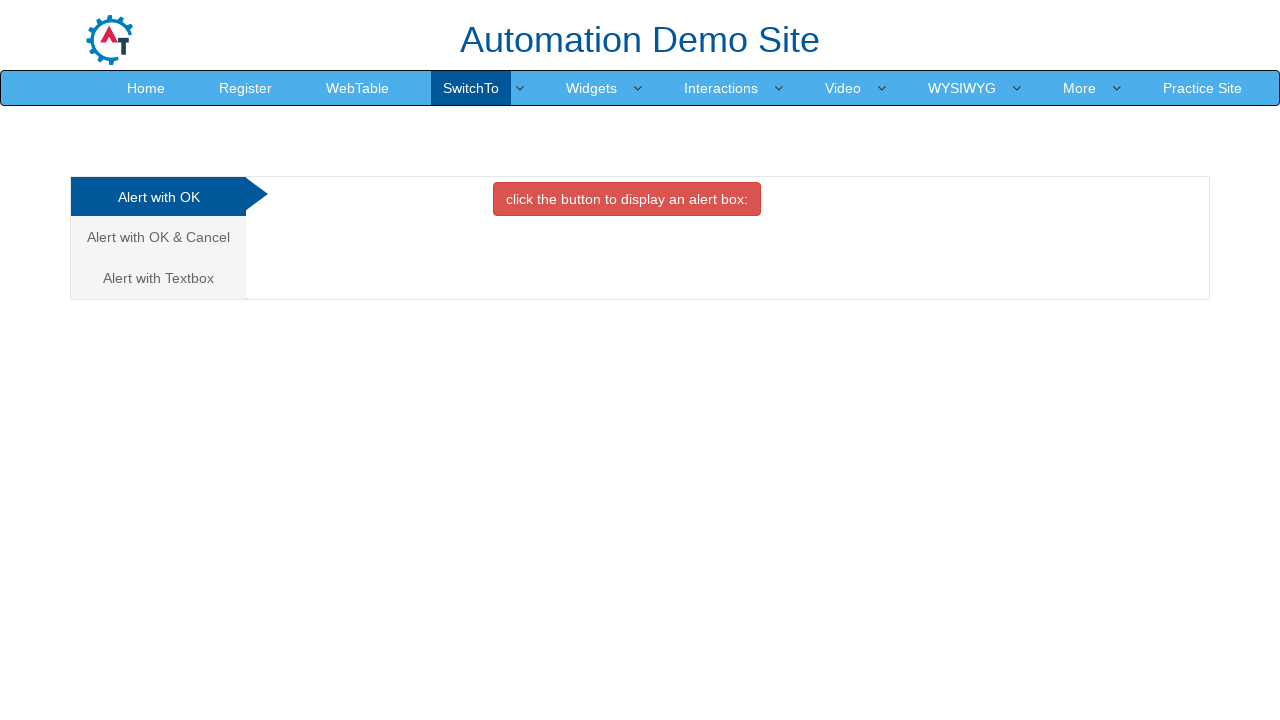

Clicked OK alert tab at (627, 199) on #OKTab
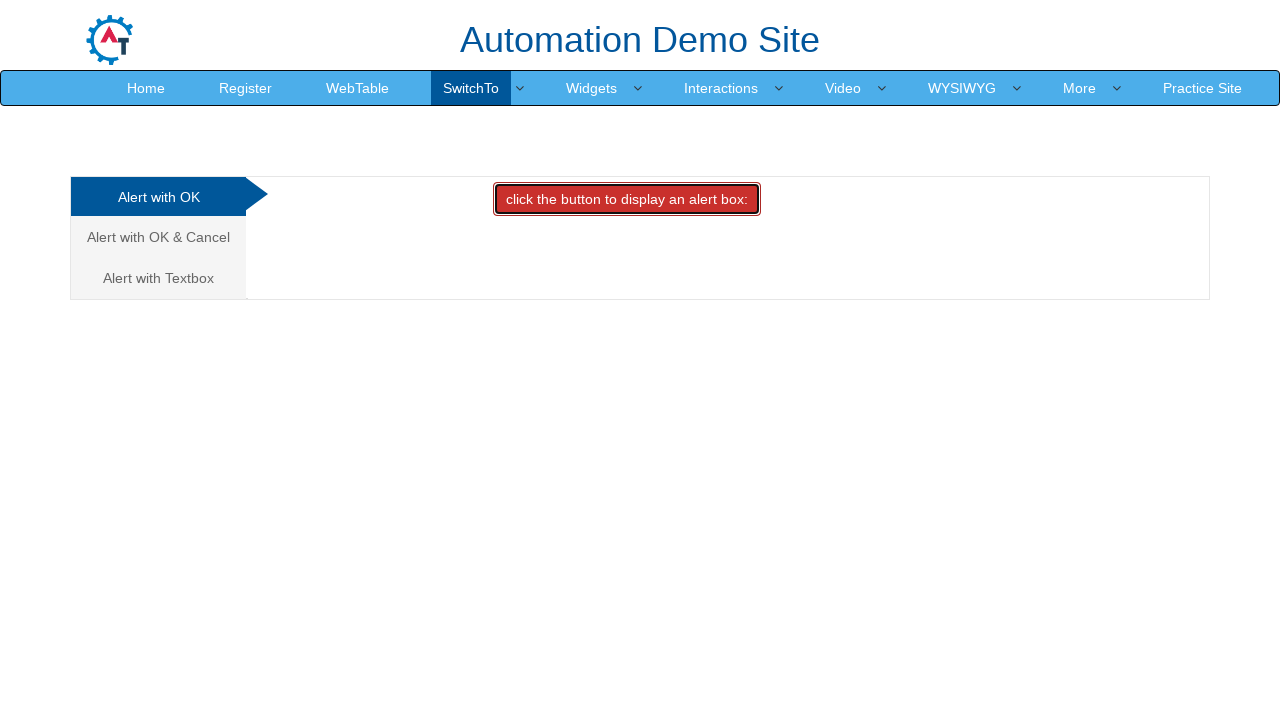

Waited for alert to appear
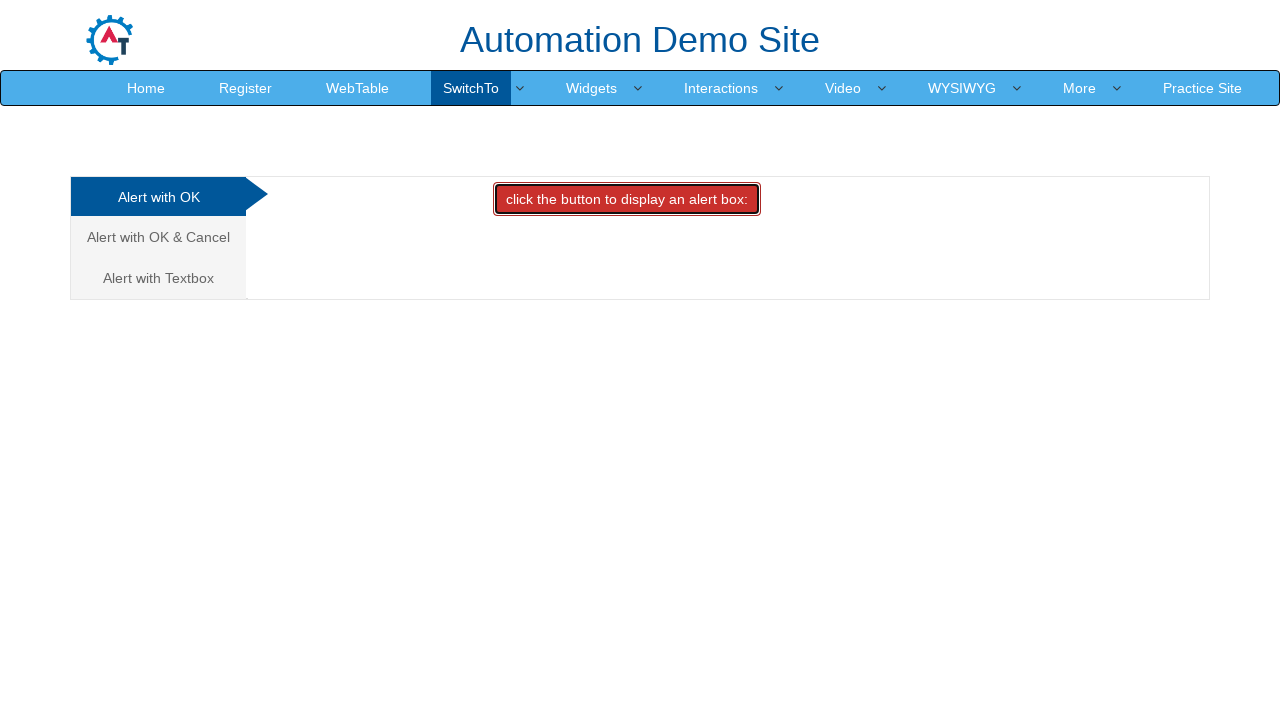

Set up handler to accept simple alert
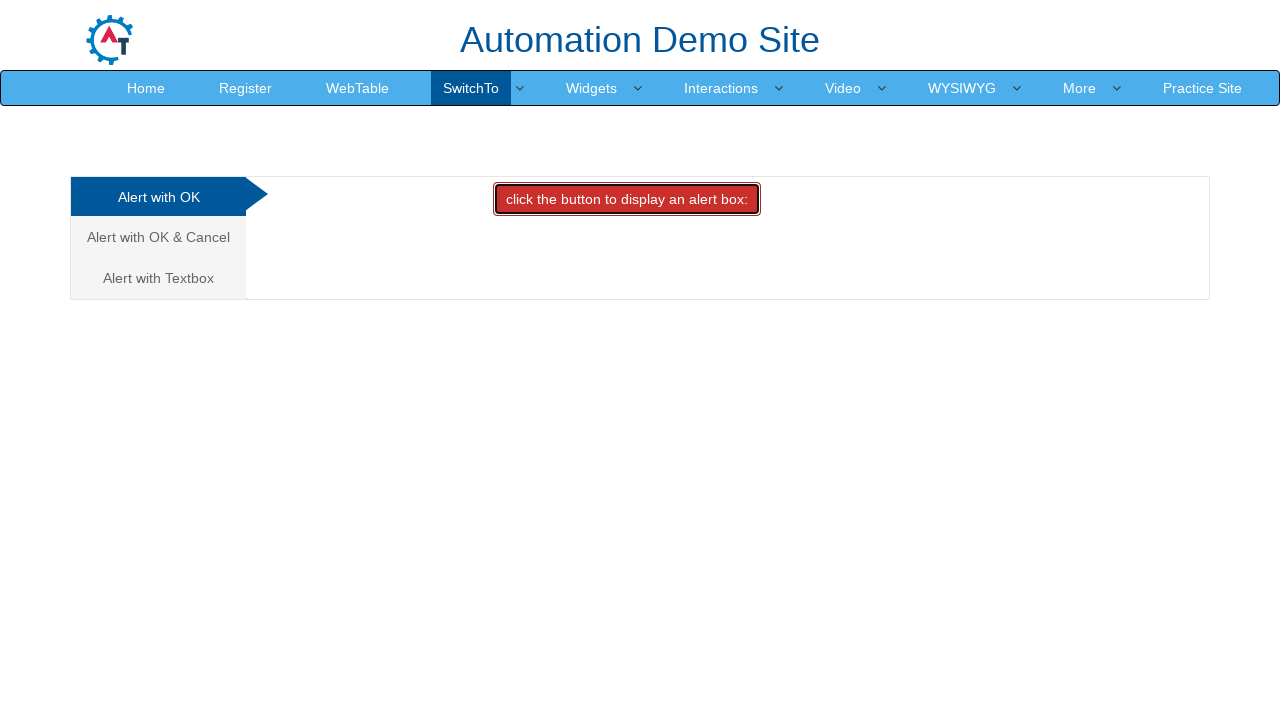

Clicked link to navigate to confirmation alert tab at (158, 237) on xpath=//a[@href='#CancelTab']
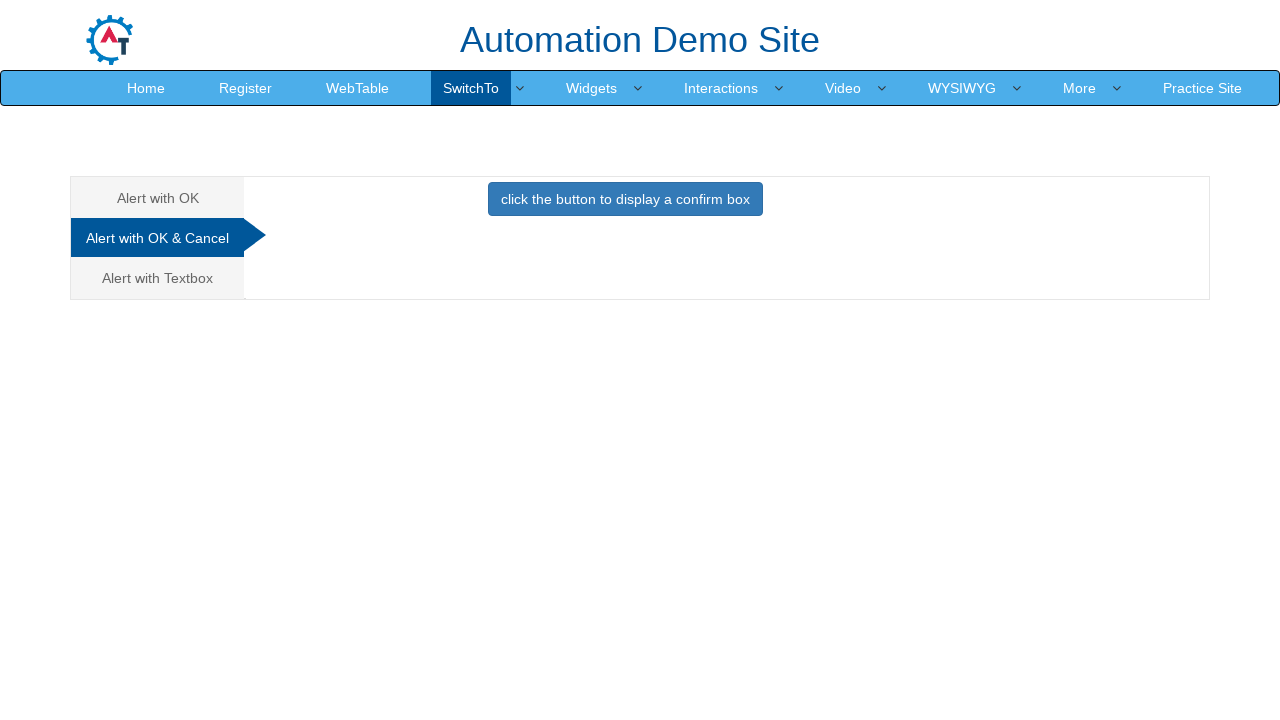

Clicked confirmation alert button at (625, 204) on #CancelTab
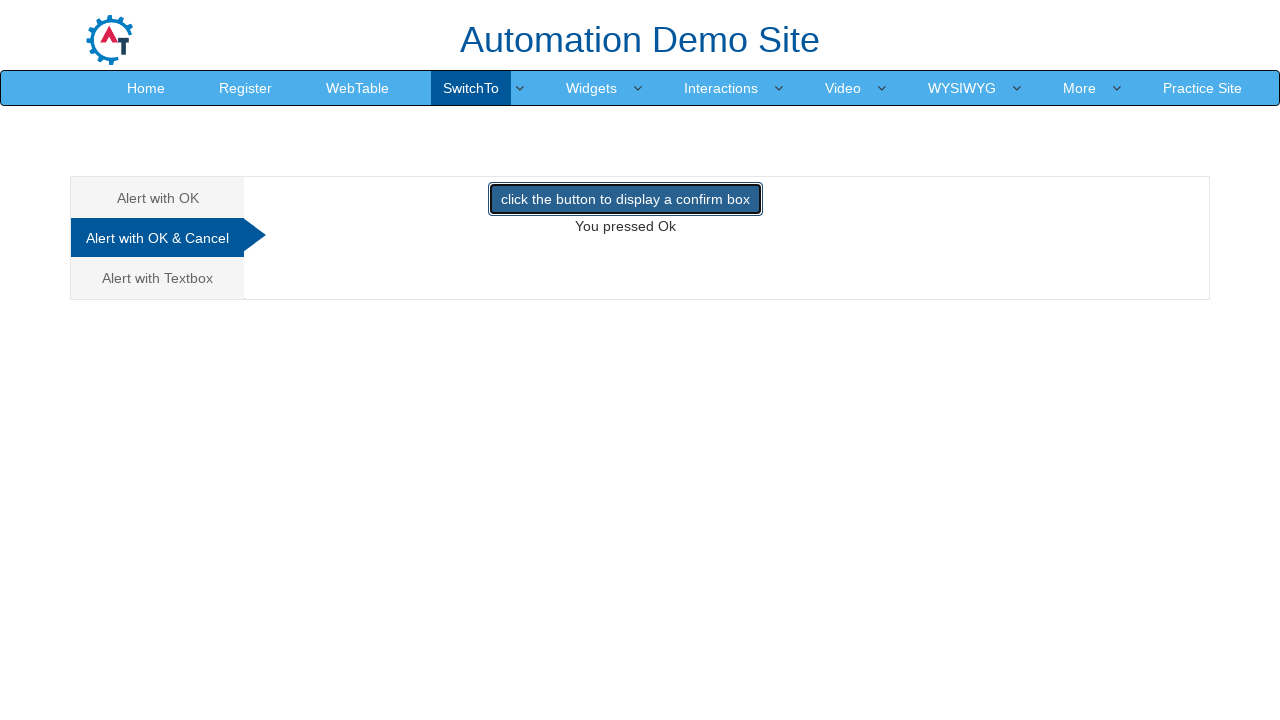

Waited for confirmation dialog to appear
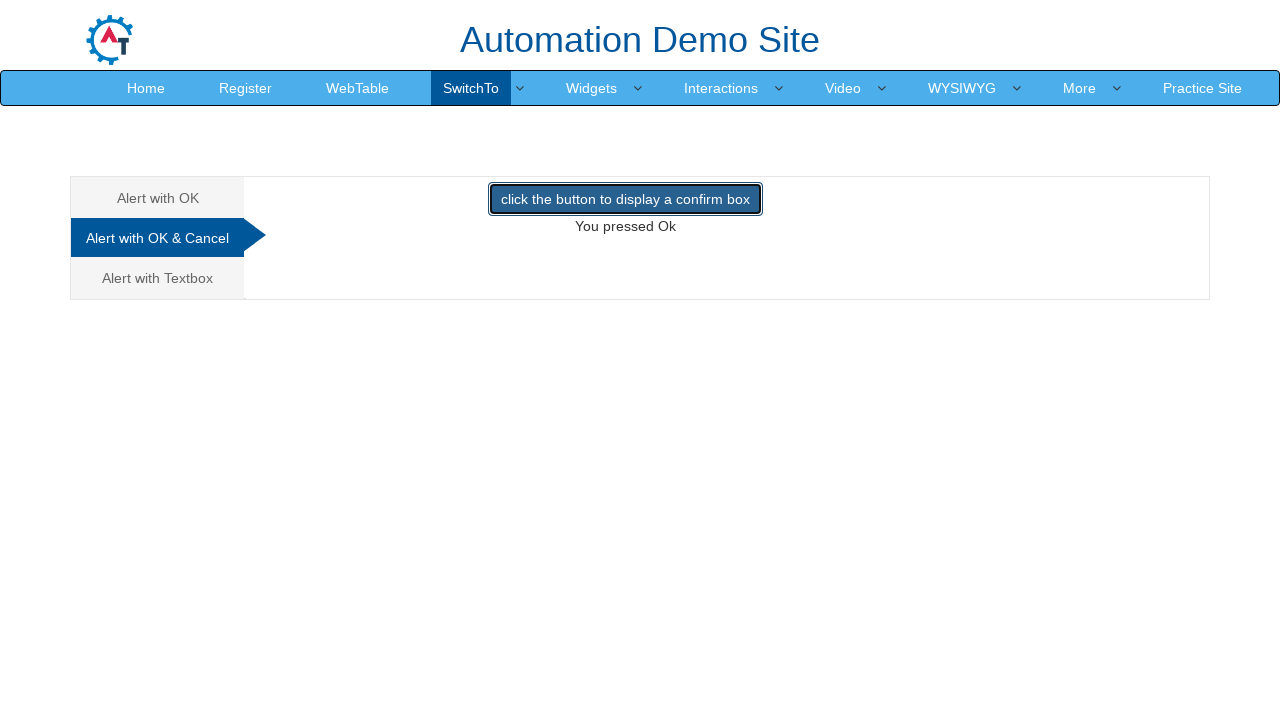

Set up handler to dismiss confirmation dialog
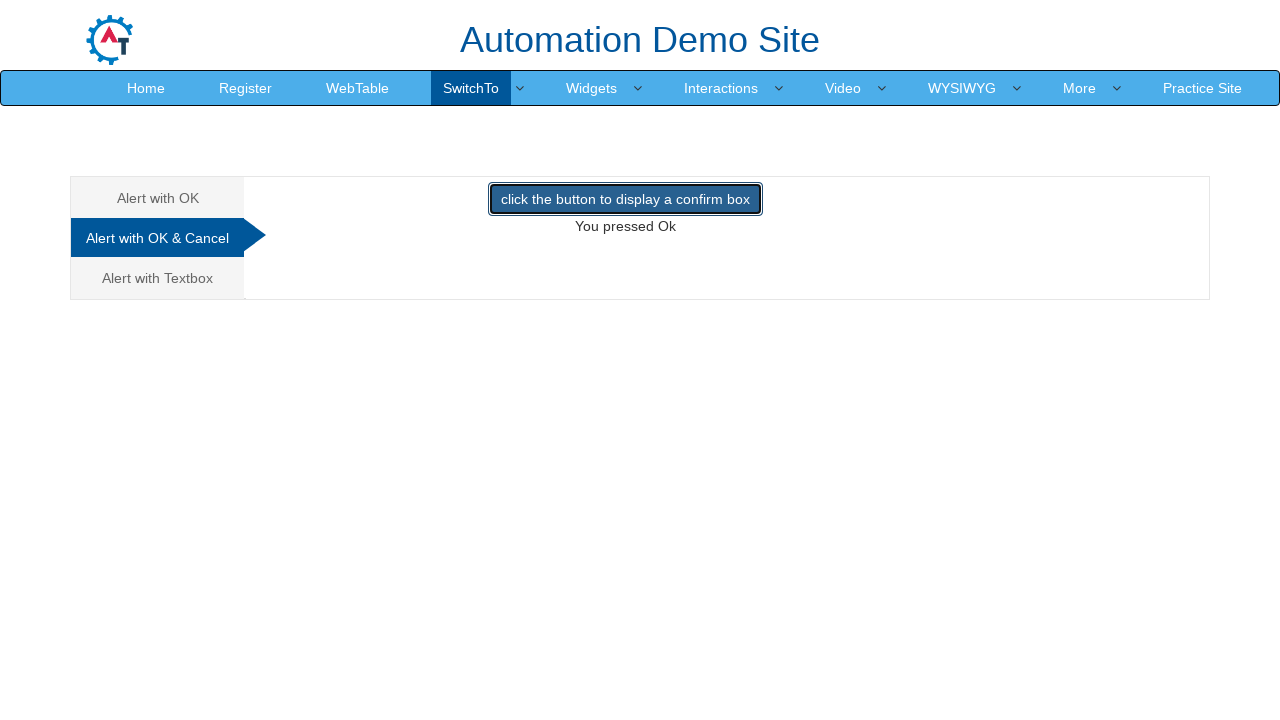

Clicked link to navigate to prompt alert tab at (158, 278) on xpath=//a[@href='#Textbox']
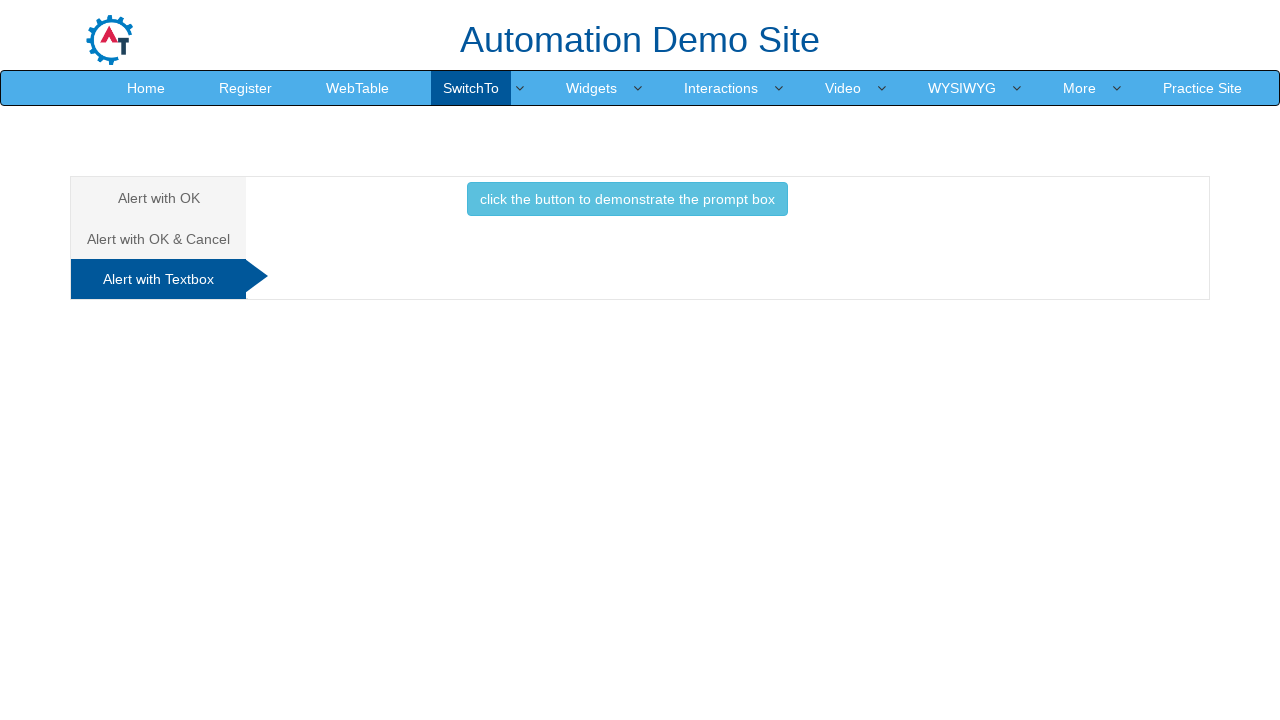

Clicked prompt alert button at (627, 204) on #Textbox
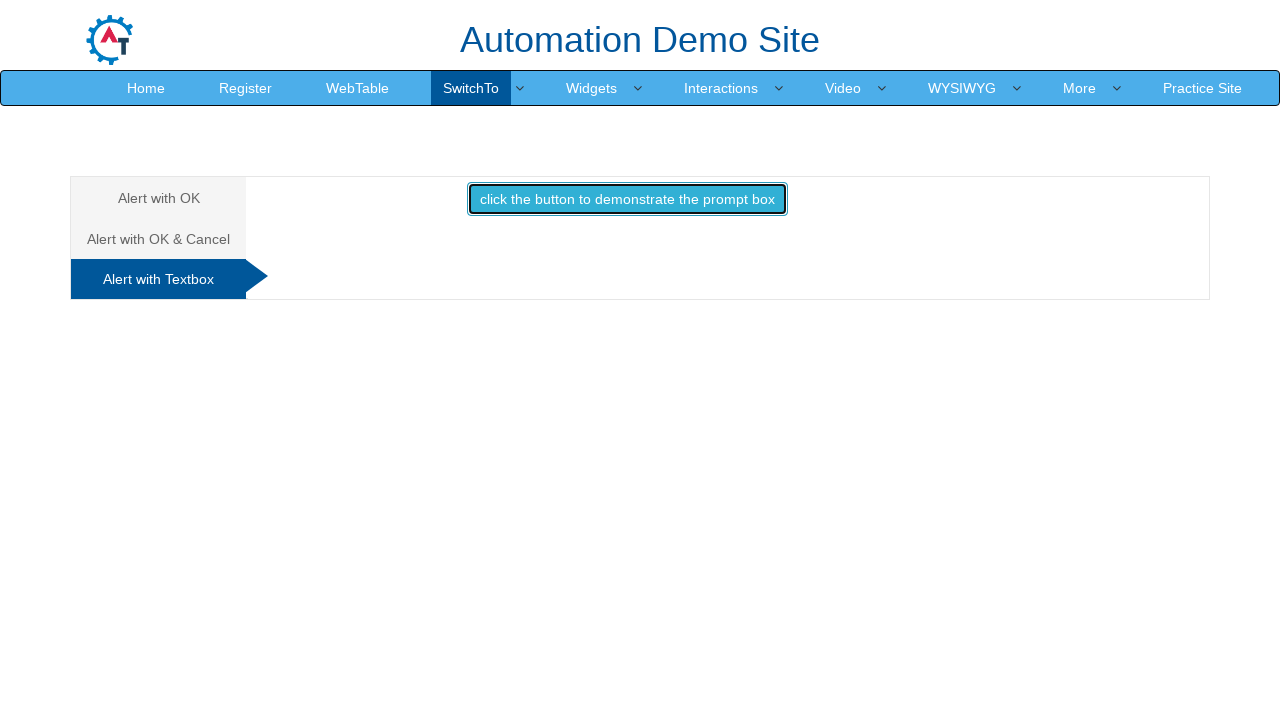

Waited for prompt dialog to appear
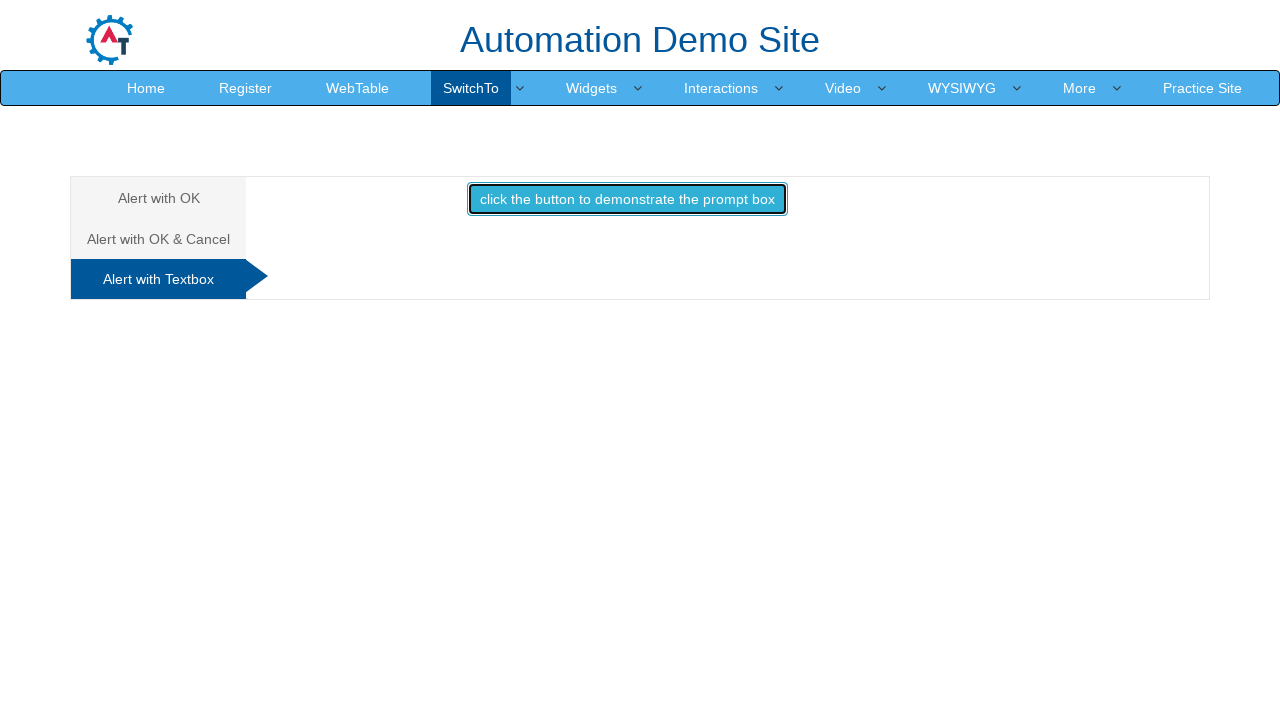

Set up handler to accept prompt dialog with text input
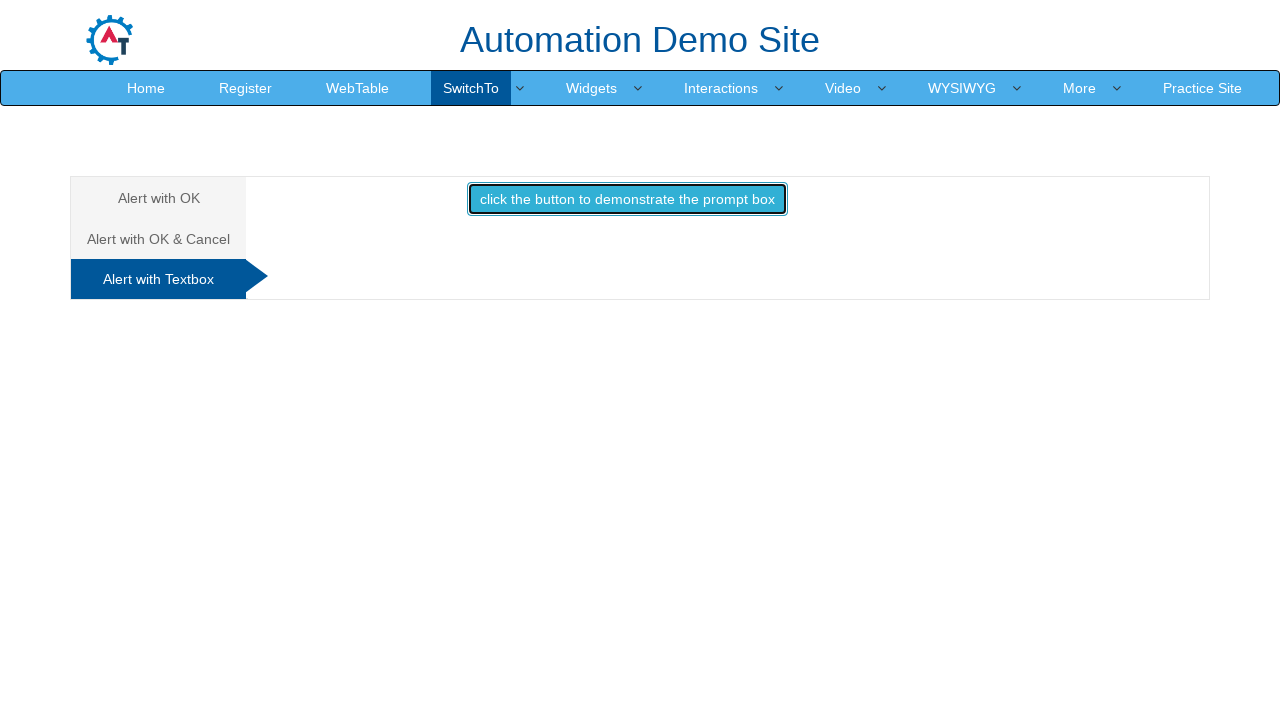

Waited for prompt dialog to be processed
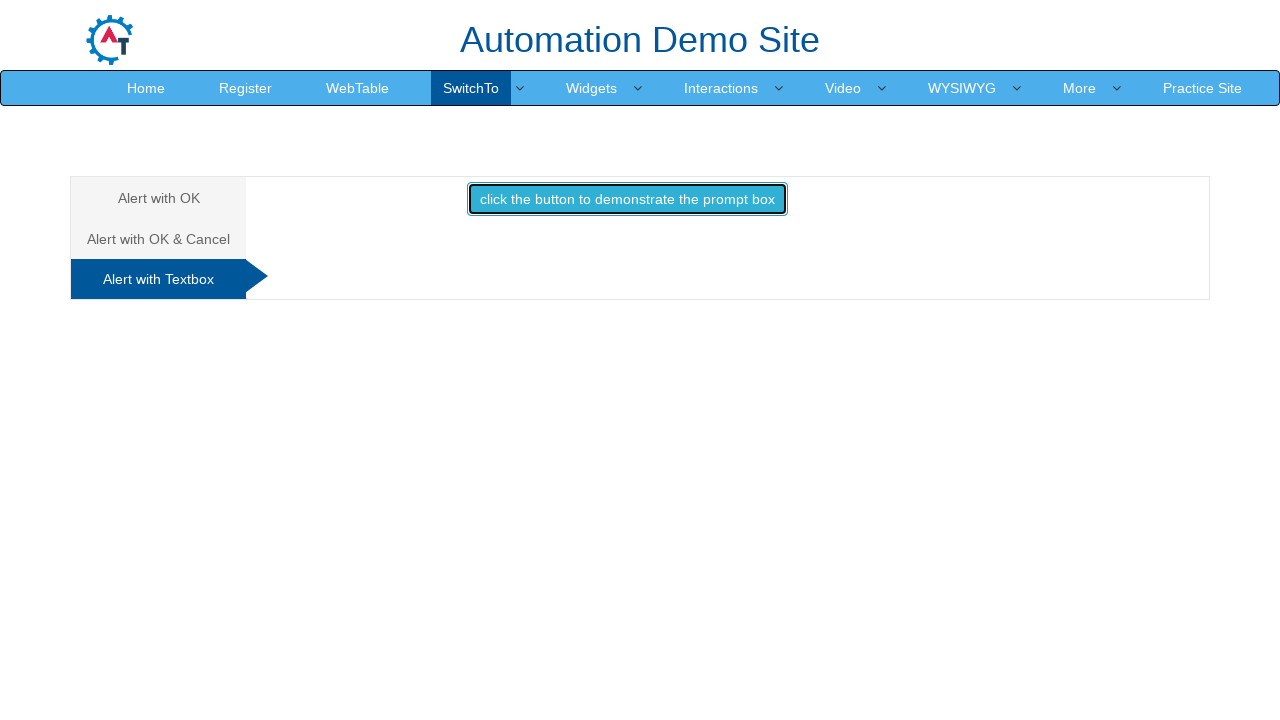

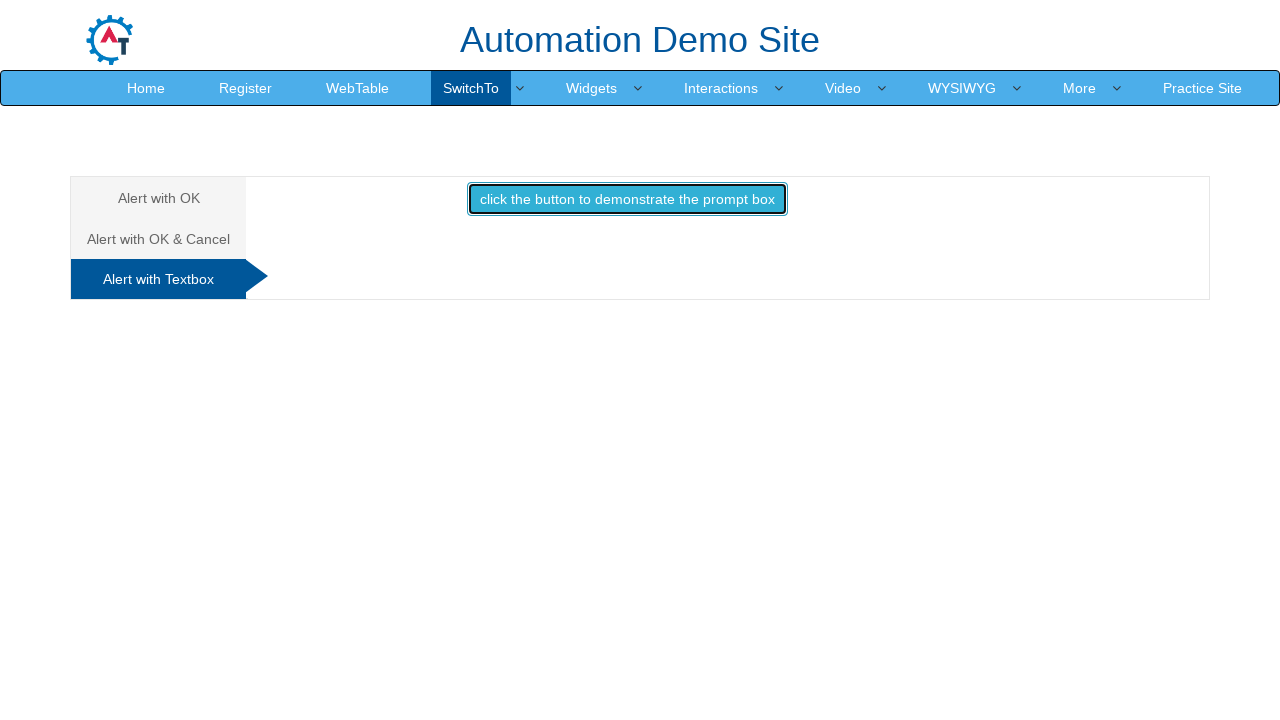